Tests number input functionality by entering a number, clicking the Result button to display it, verifying the displayed text, then clearing the result and verifying it's hidden again.

Starting URL: https://kristinek.github.io/site/examples/actions

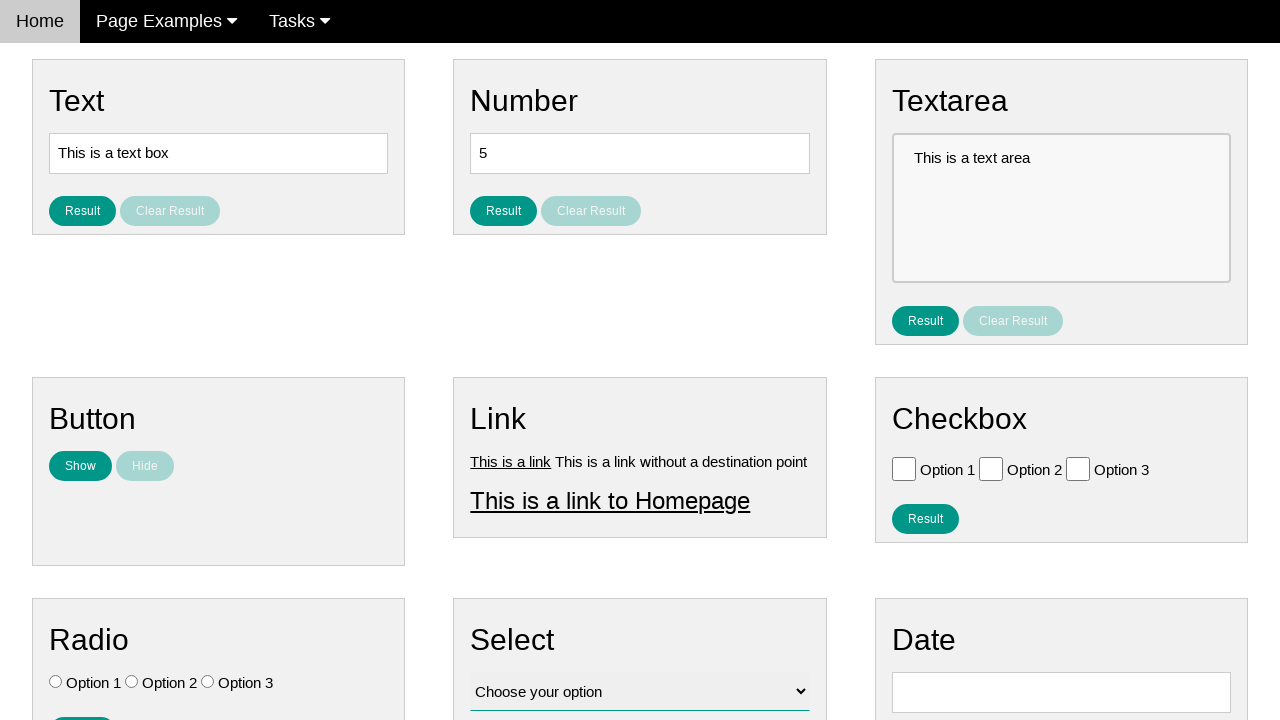

Entered number '123' in the number input field on #number
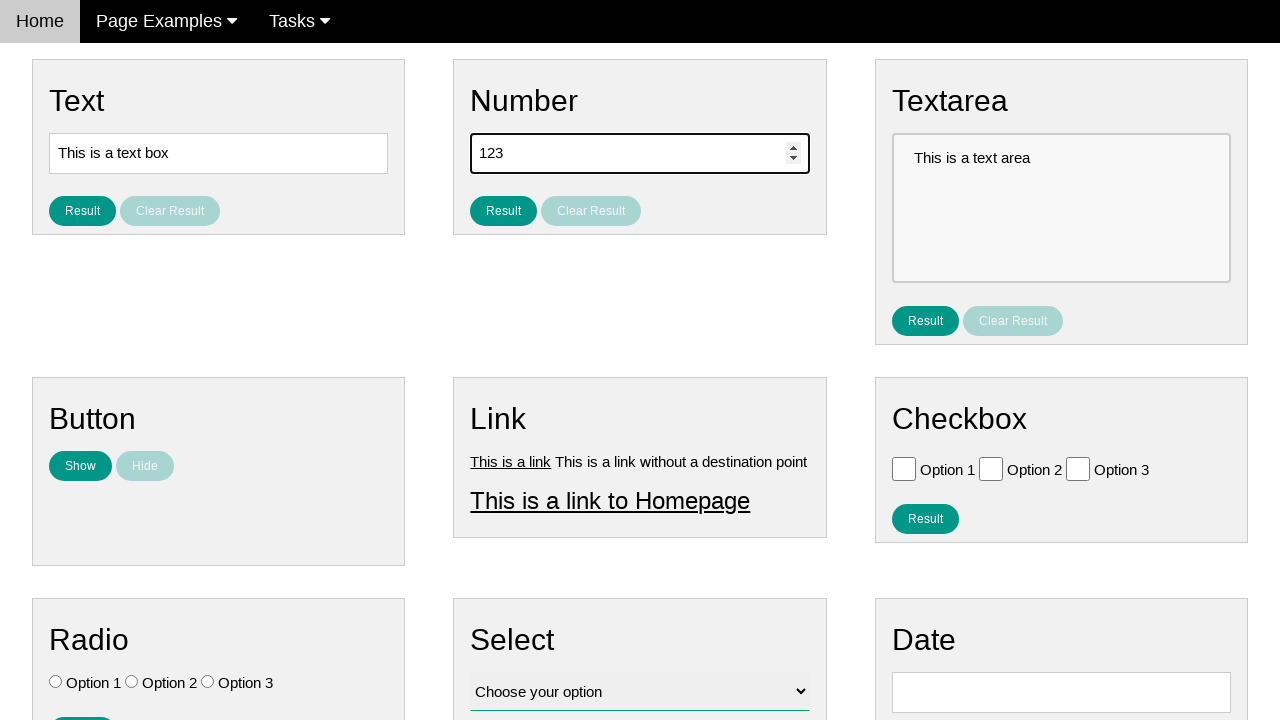

Located Clear Result button
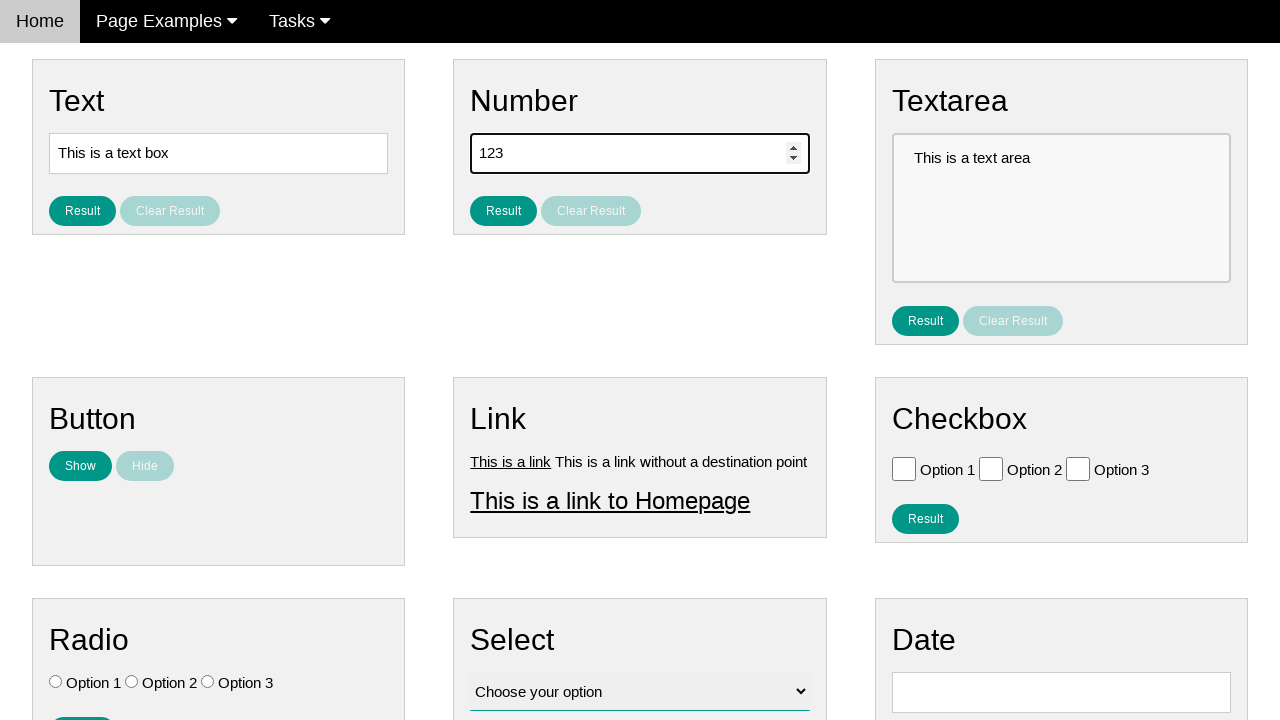

Verified that Clear Result button is disabled
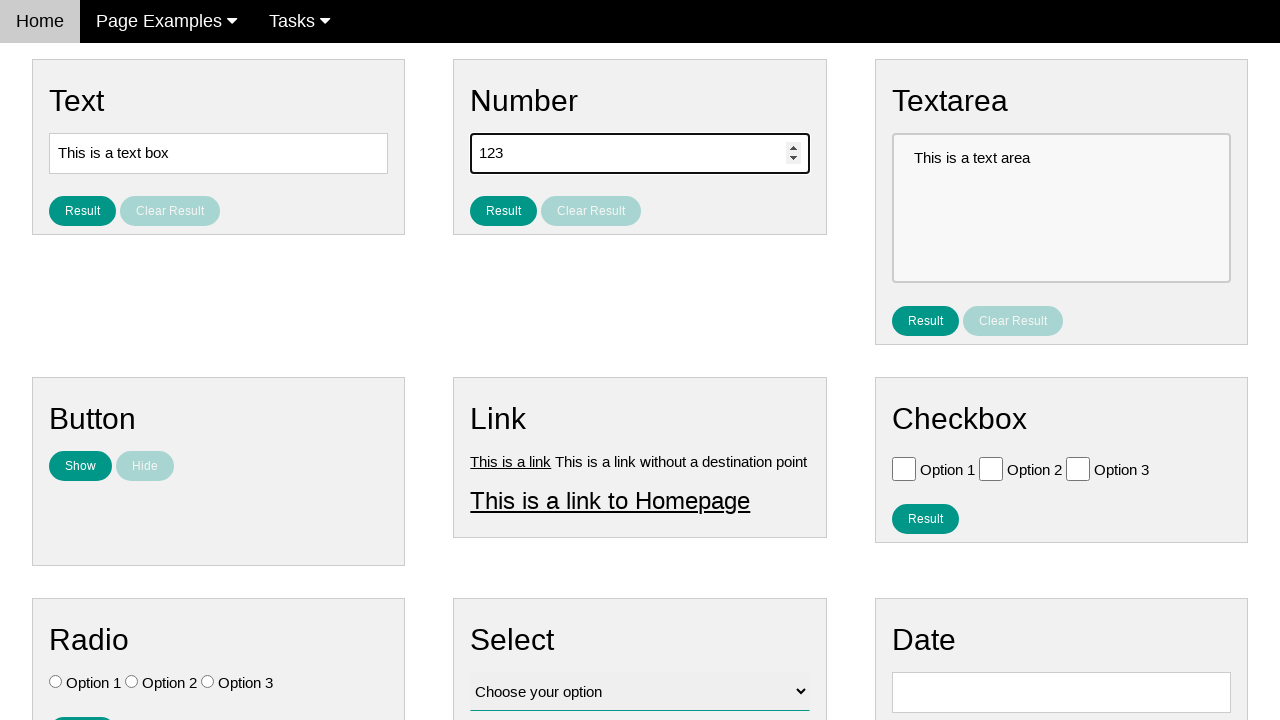

Located result text element
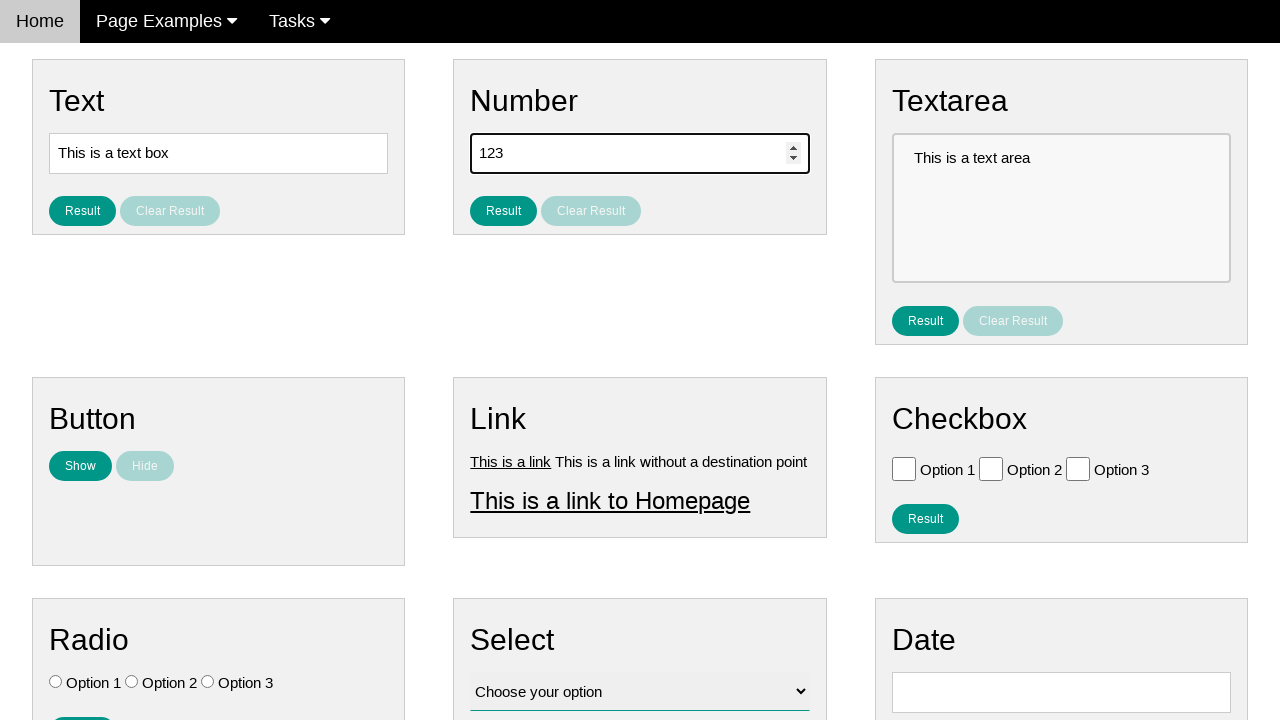

Verified that result text is not visible
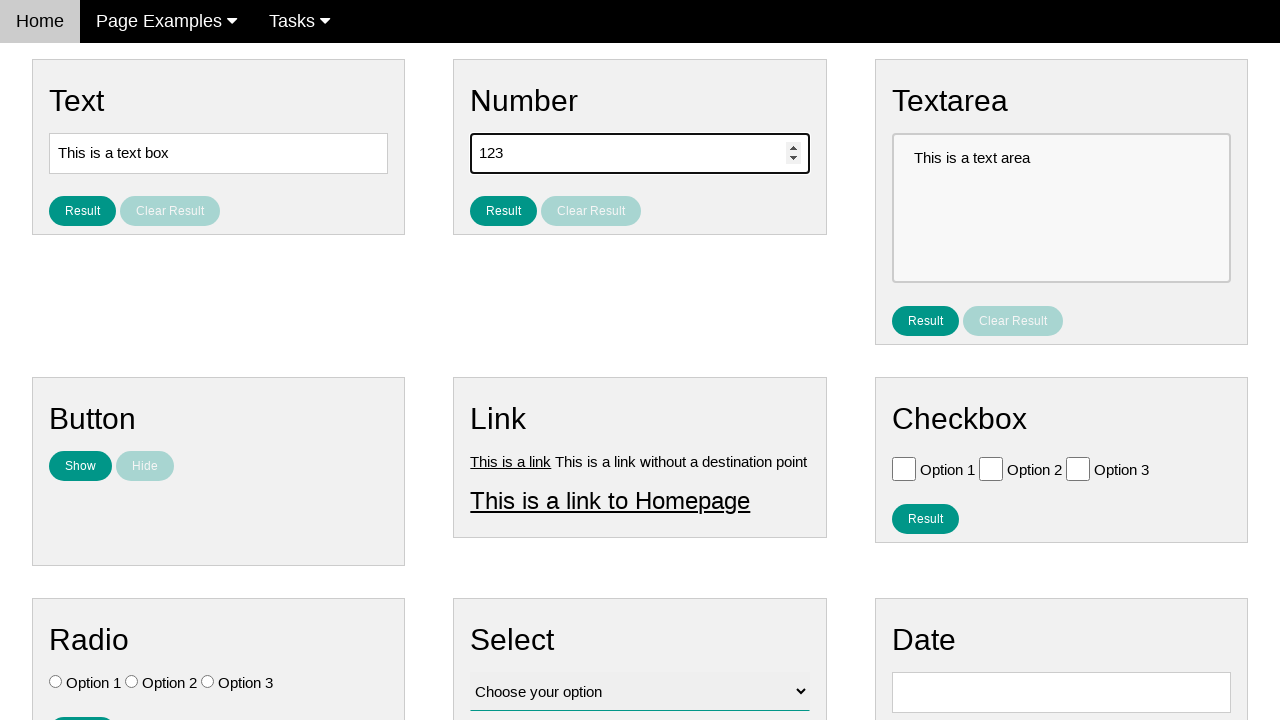

Clicked Result button to display the entered number at (504, 211) on #result_button_number
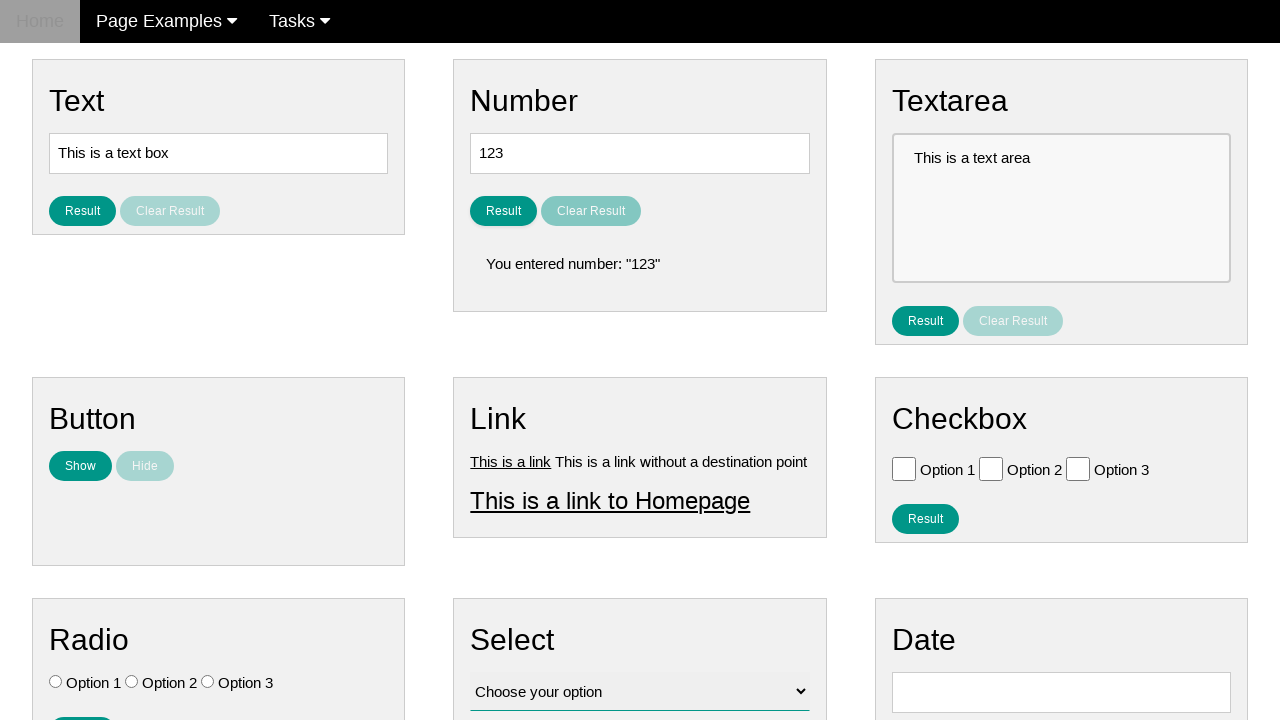

Verified that result text is now visible
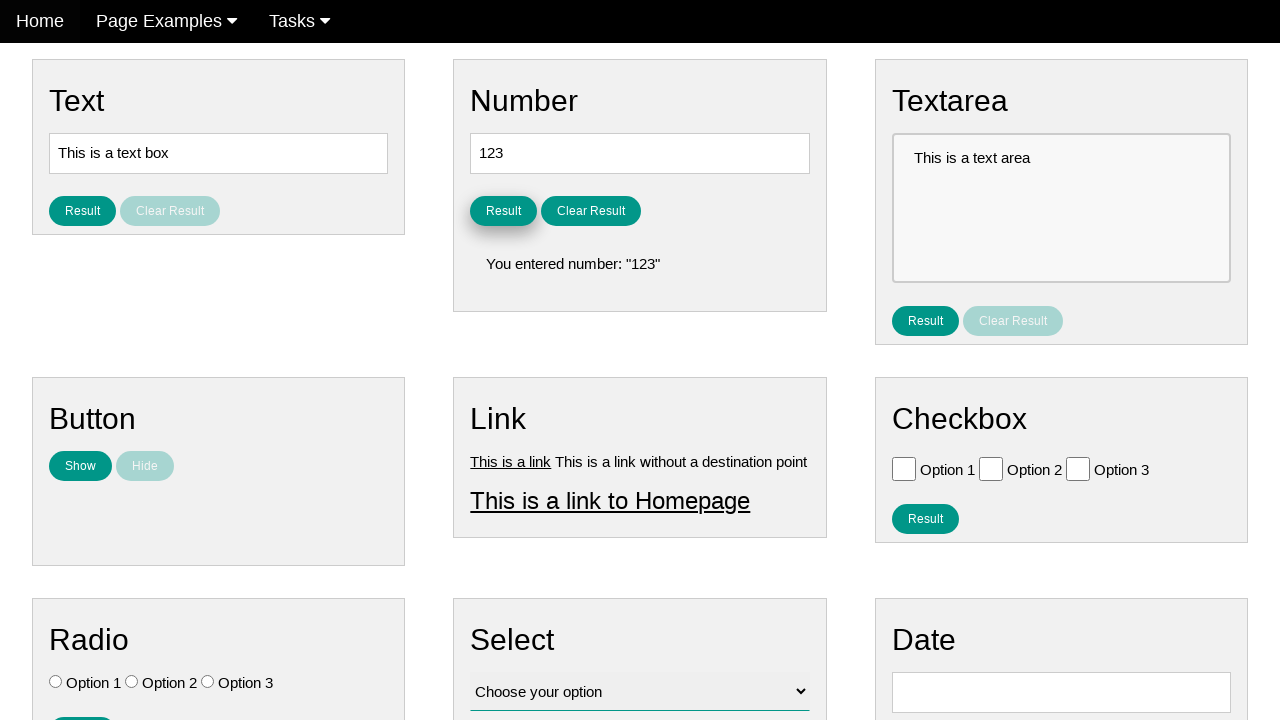

Verified the result text contains 'You entered number:' with the entered value
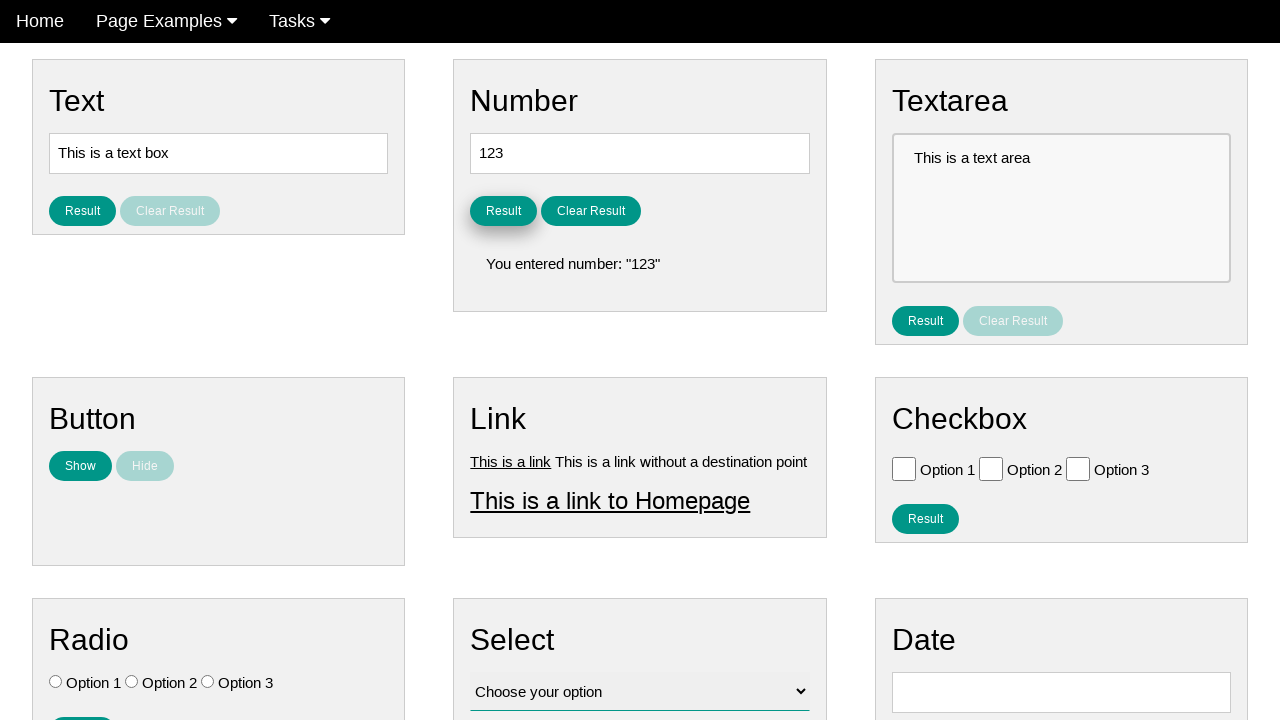

Clicked Clear Result button to clear the displayed number at (591, 211) on #clear_result_button_number
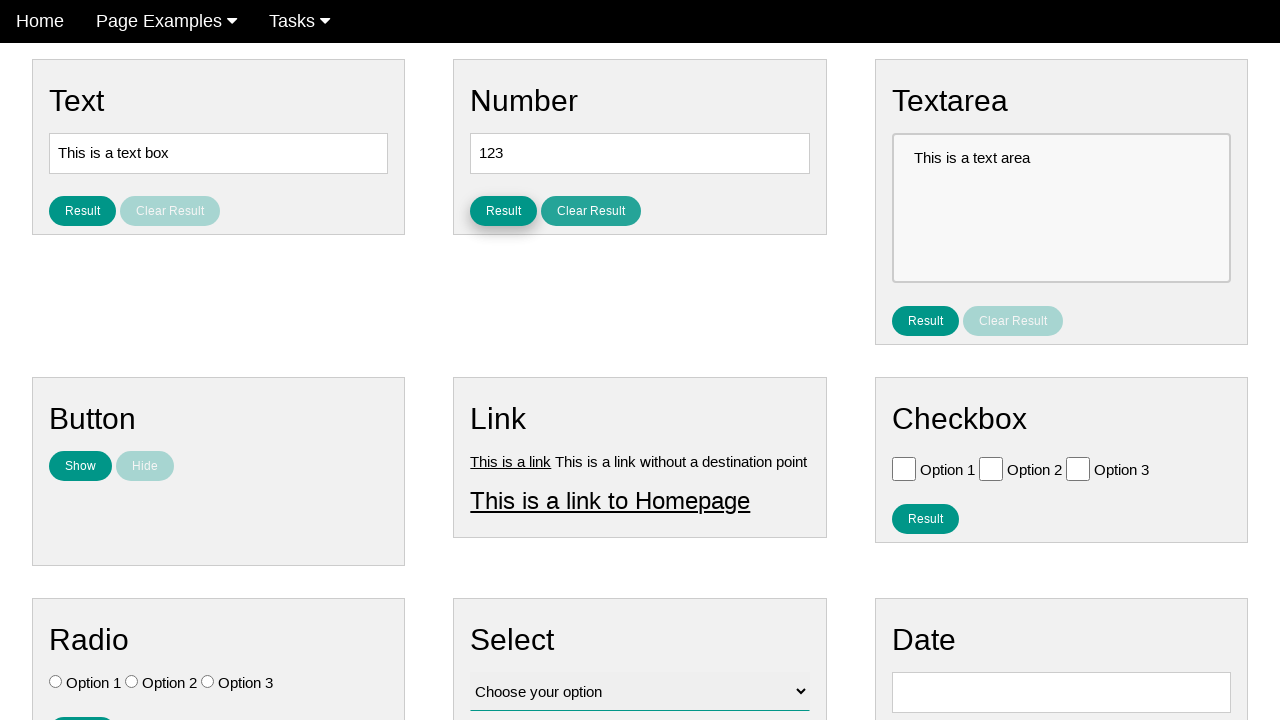

Verified that result text is no longer visible after clearing
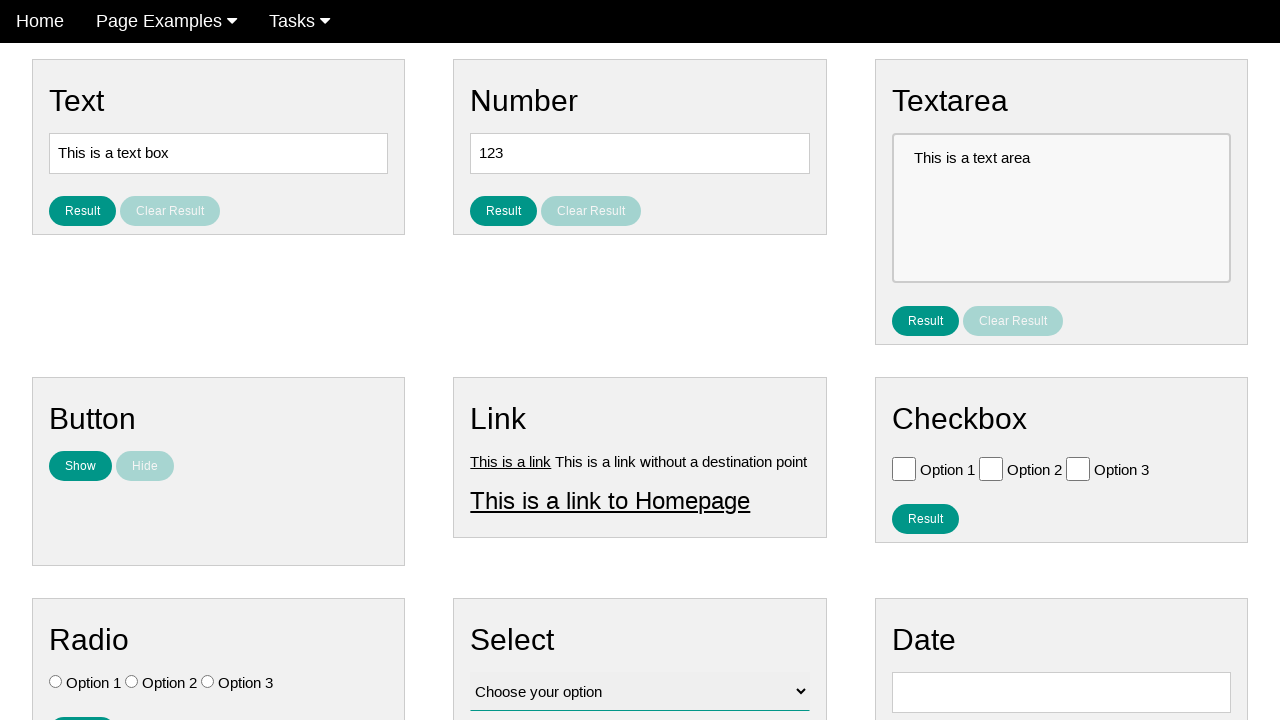

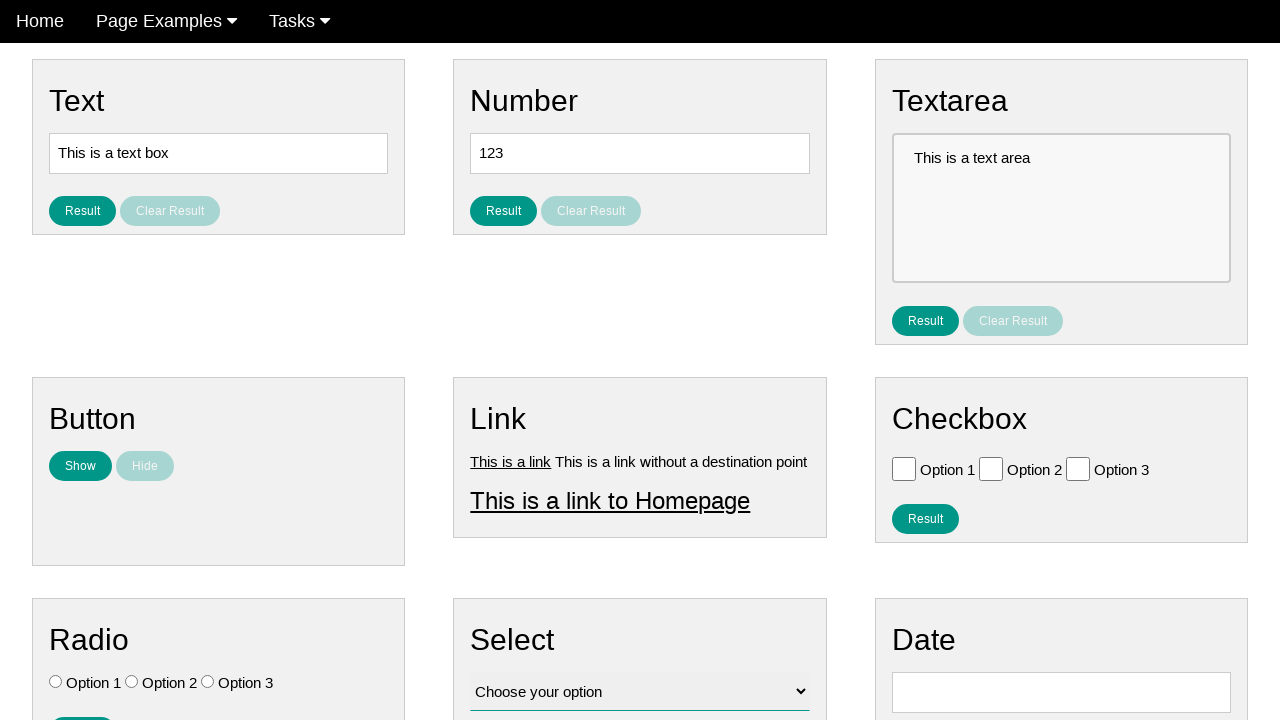